Tests window handling functionality by clicking a link that opens a new window, switching between windows, and verifying page titles and content

Starting URL: https://the-internet.herokuapp.com/windows

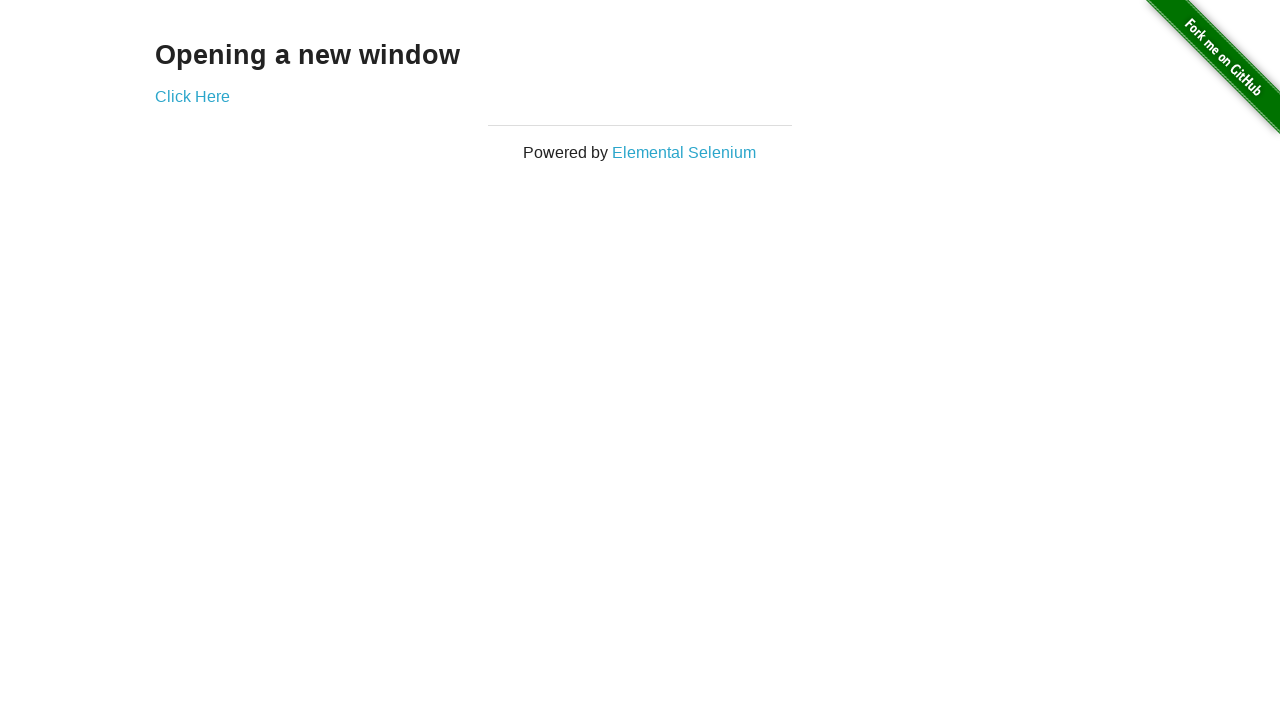

Retrieved initial window handle
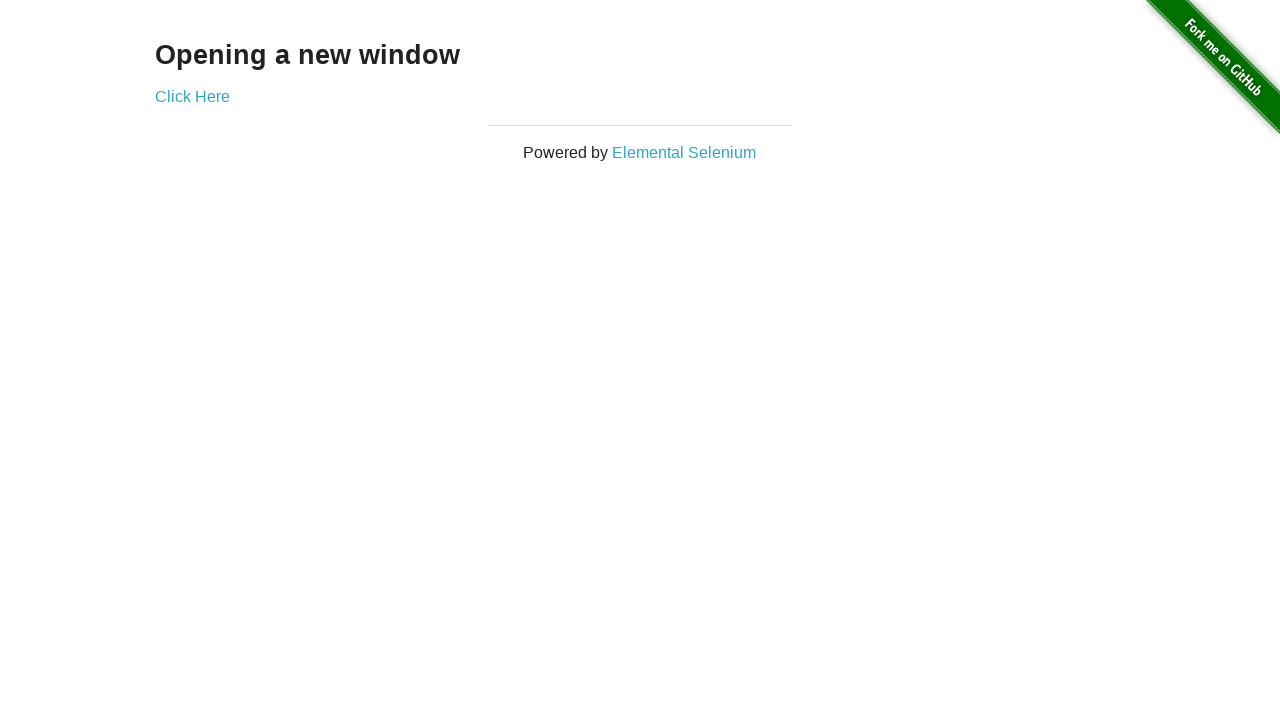

Retrieved heading text 'Opening a new window'
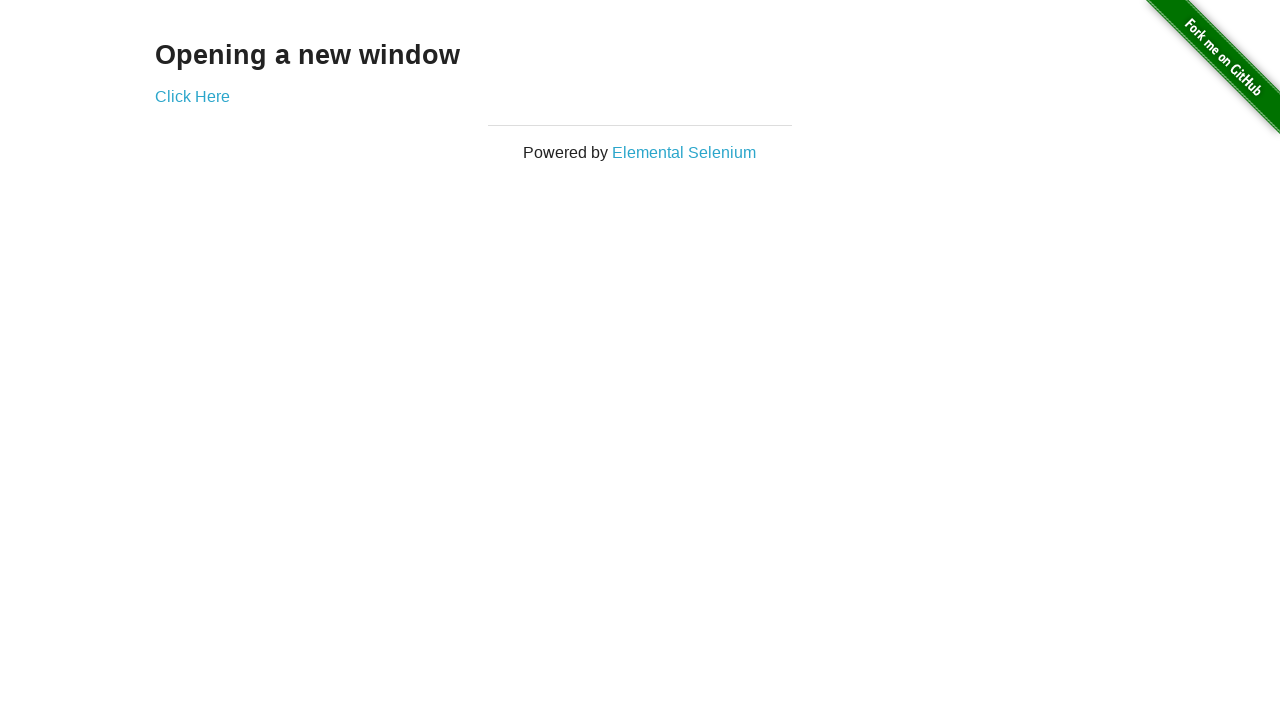

Verified heading text matches expected value
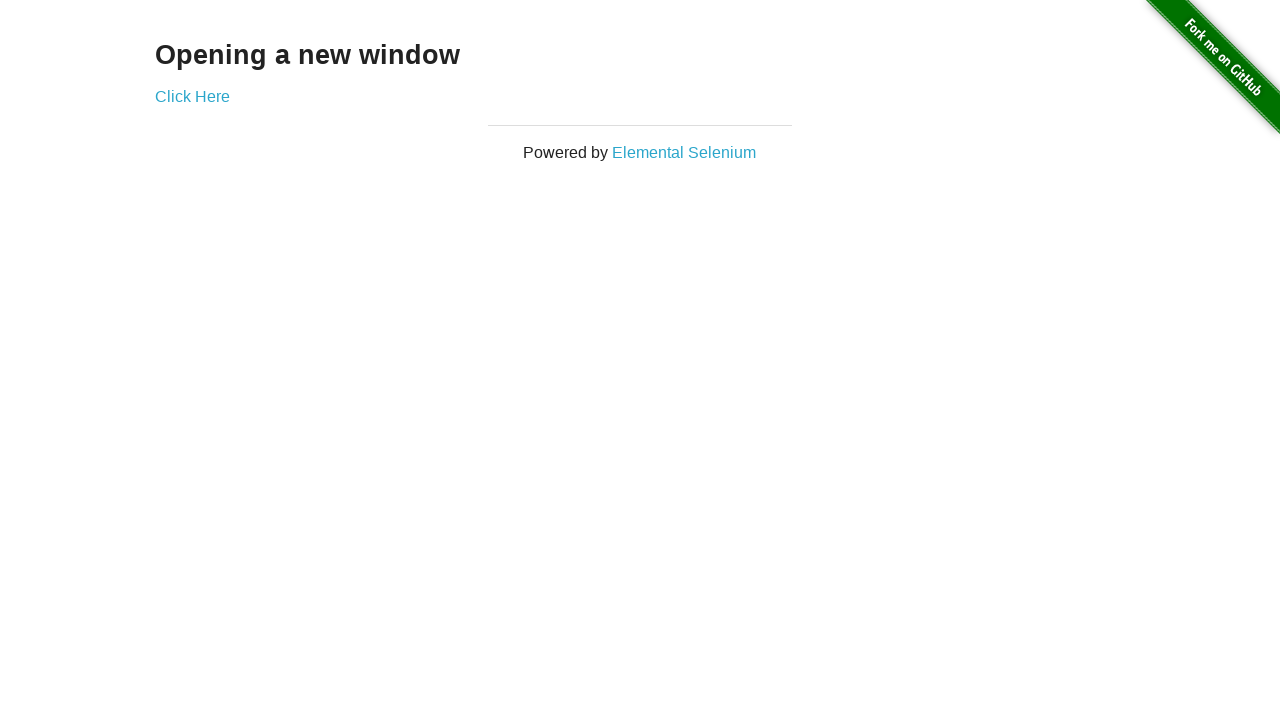

Verified initial page title is 'The Internet'
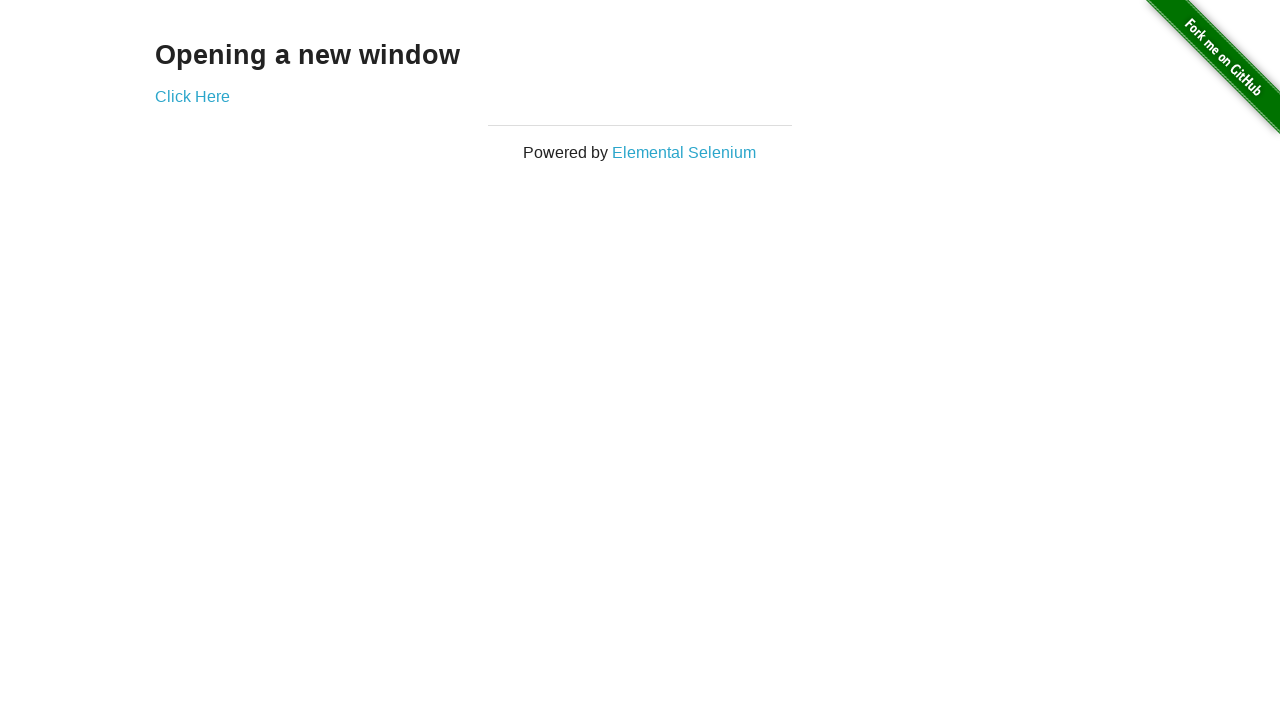

Clicked 'Click Here' link to open new window at (192, 96) on xpath=//a[text()='Click Here']
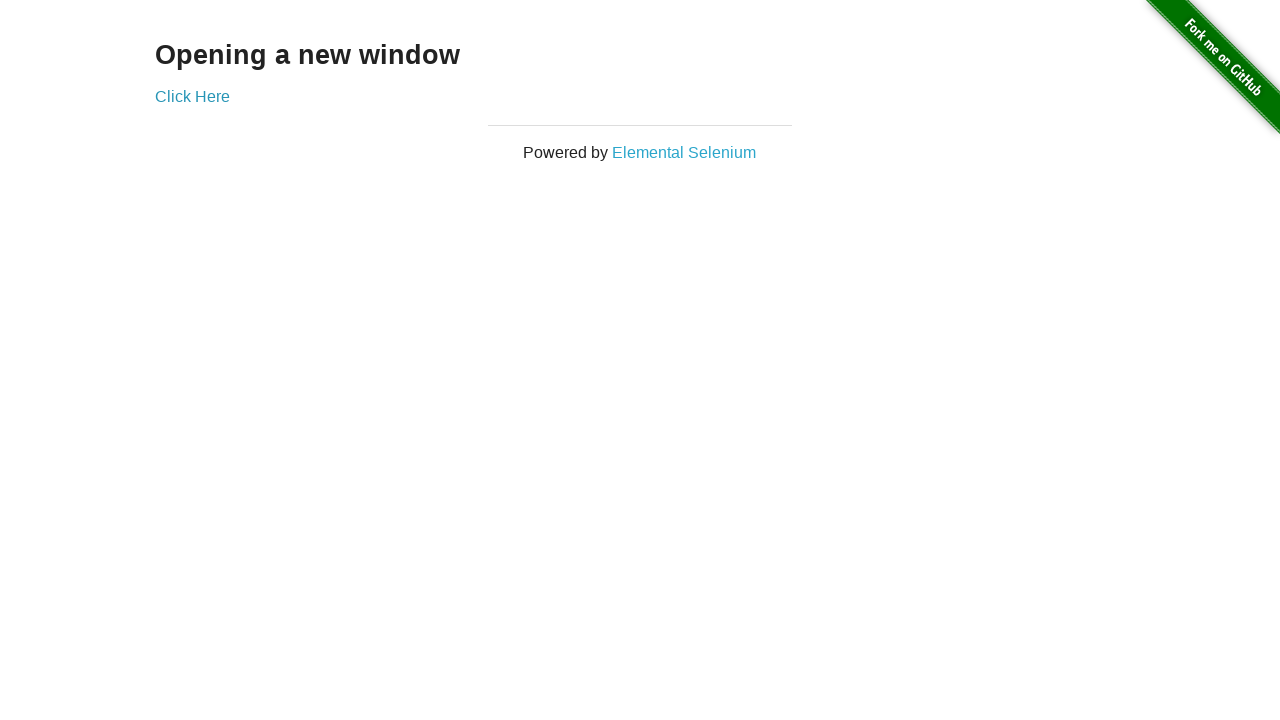

Captured new window page object
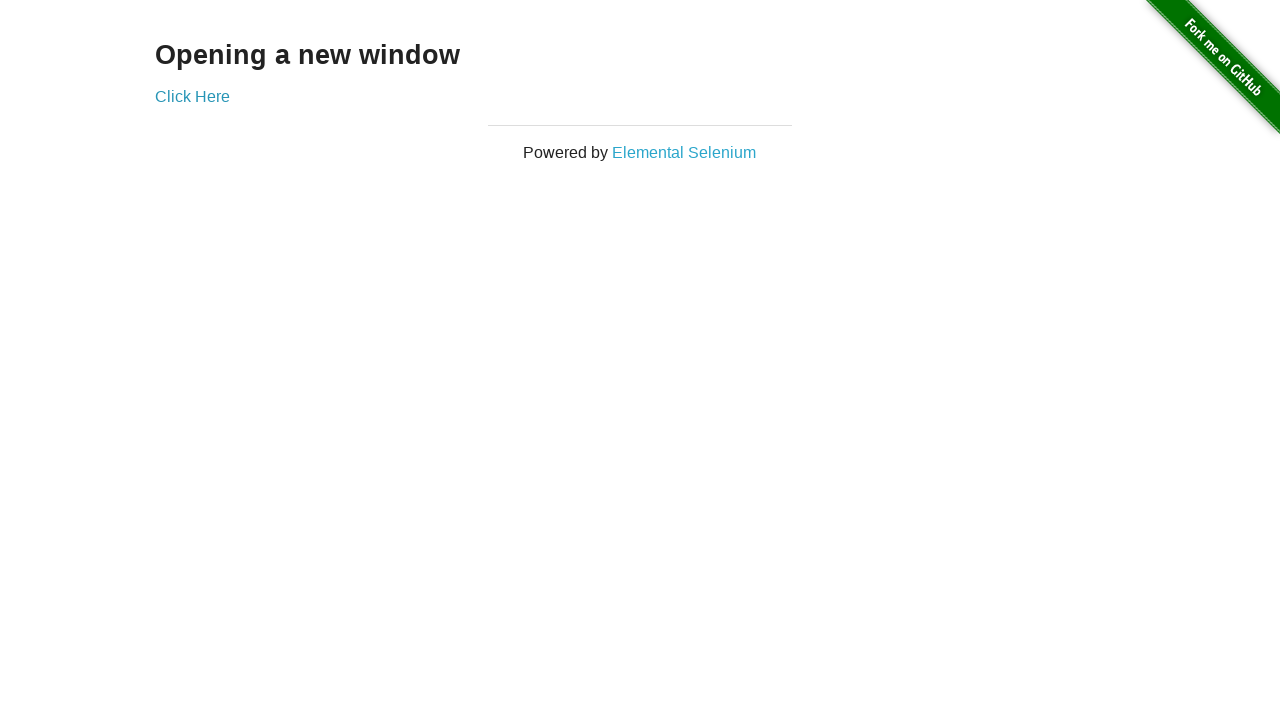

Waited for new window to fully load
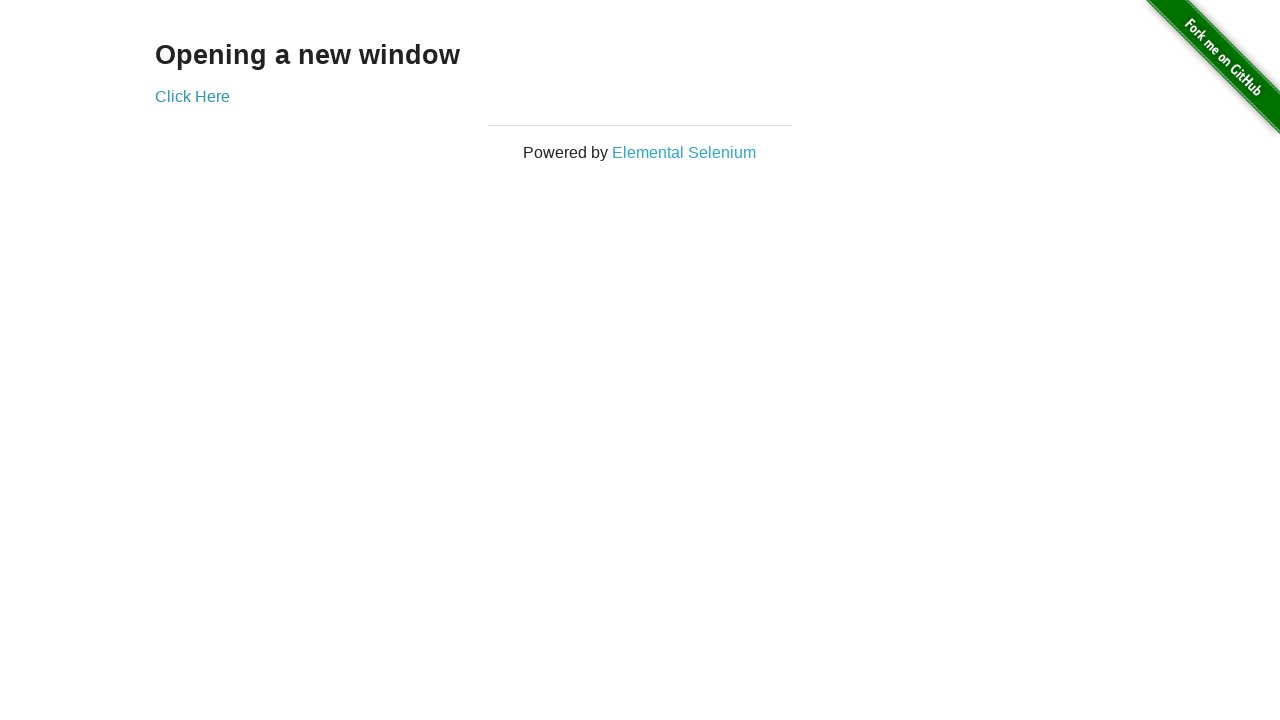

Verified new window title is 'New Window'
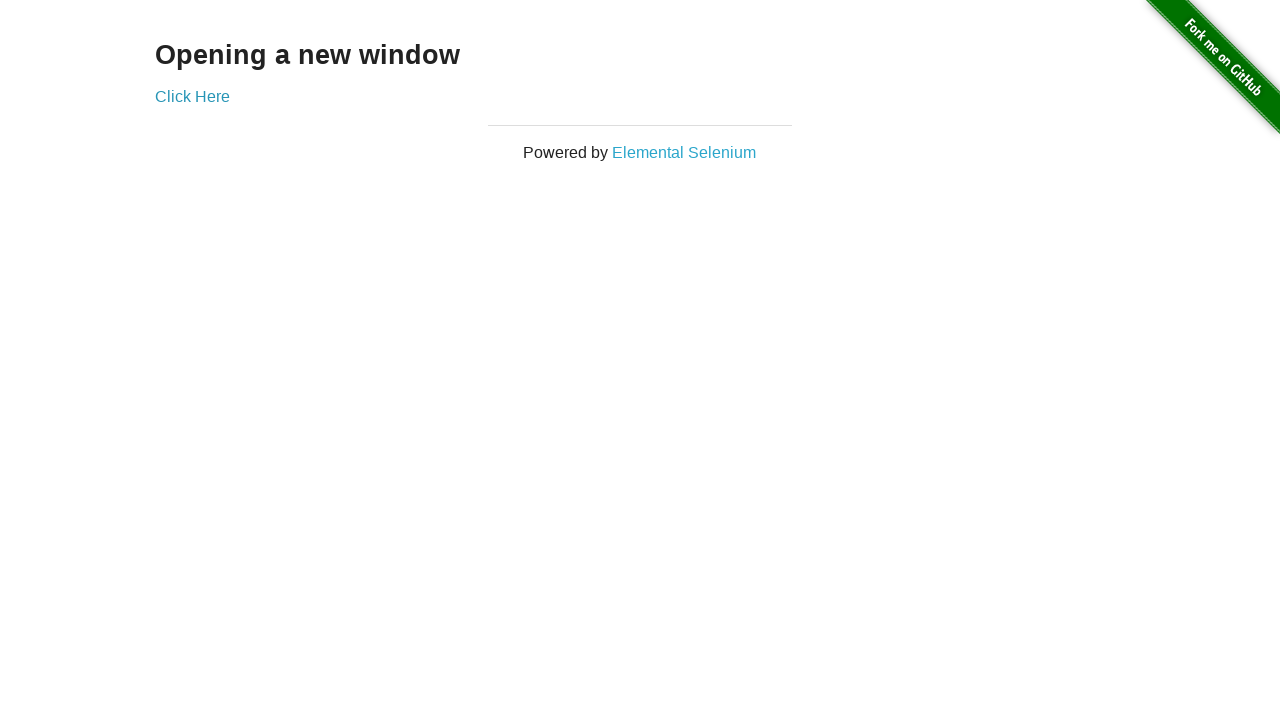

Switched back to initial window
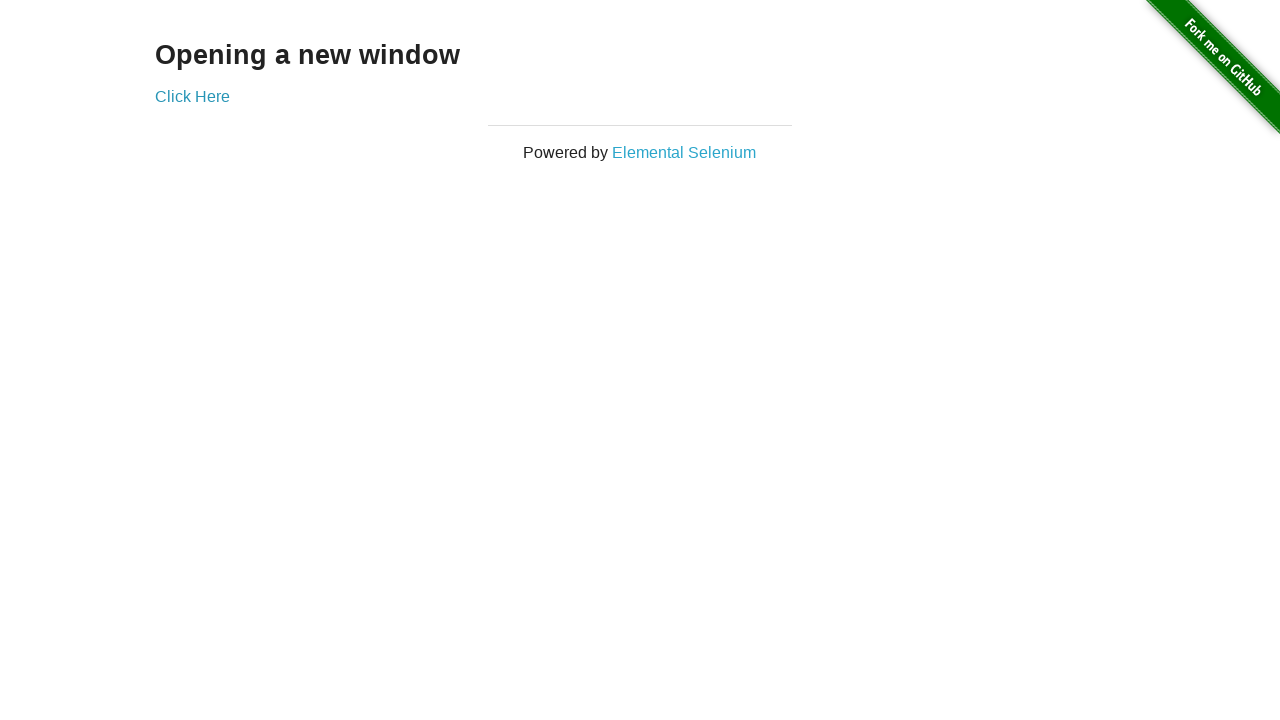

Verified initial window title remains 'The Internet'
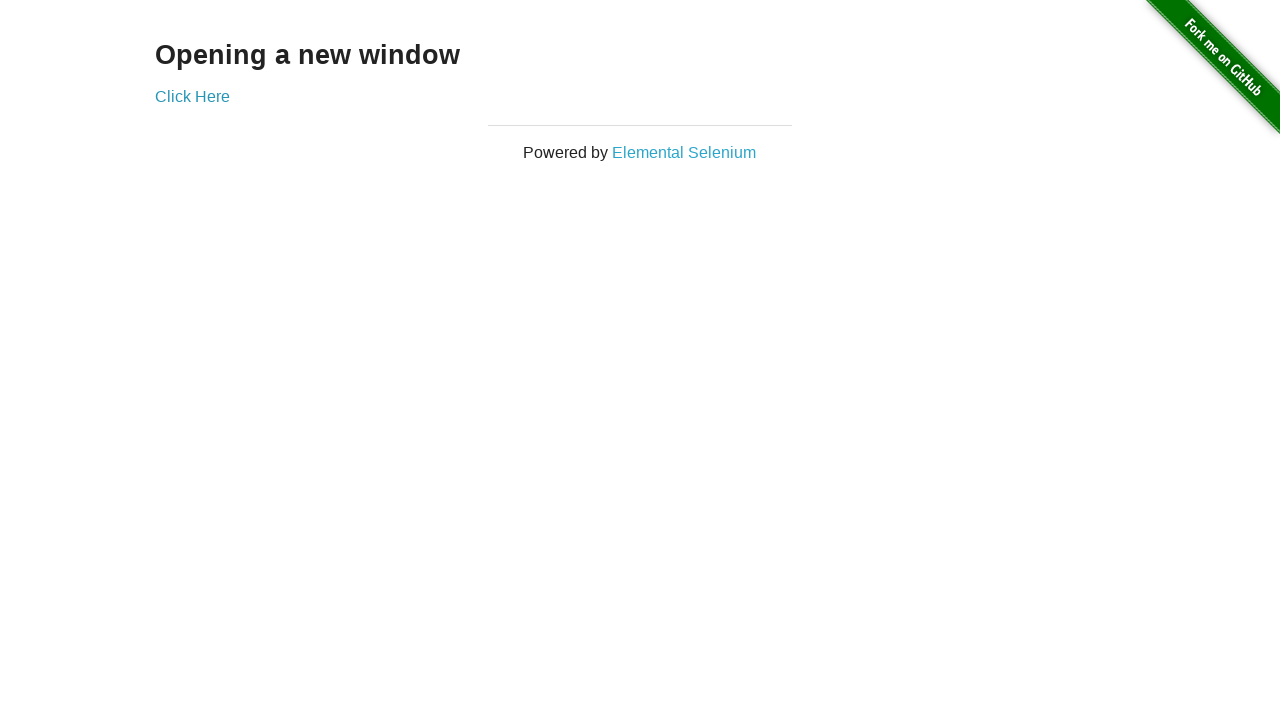

Switched to new window again
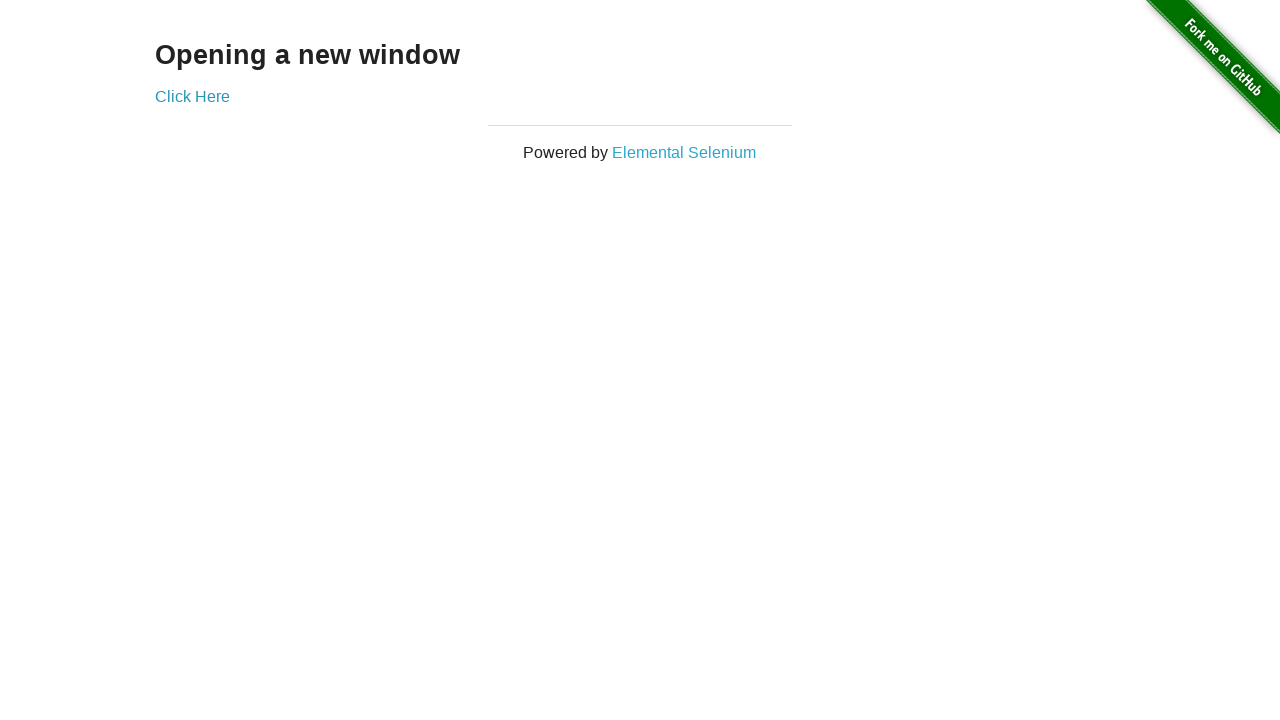

Switched back to initial window again
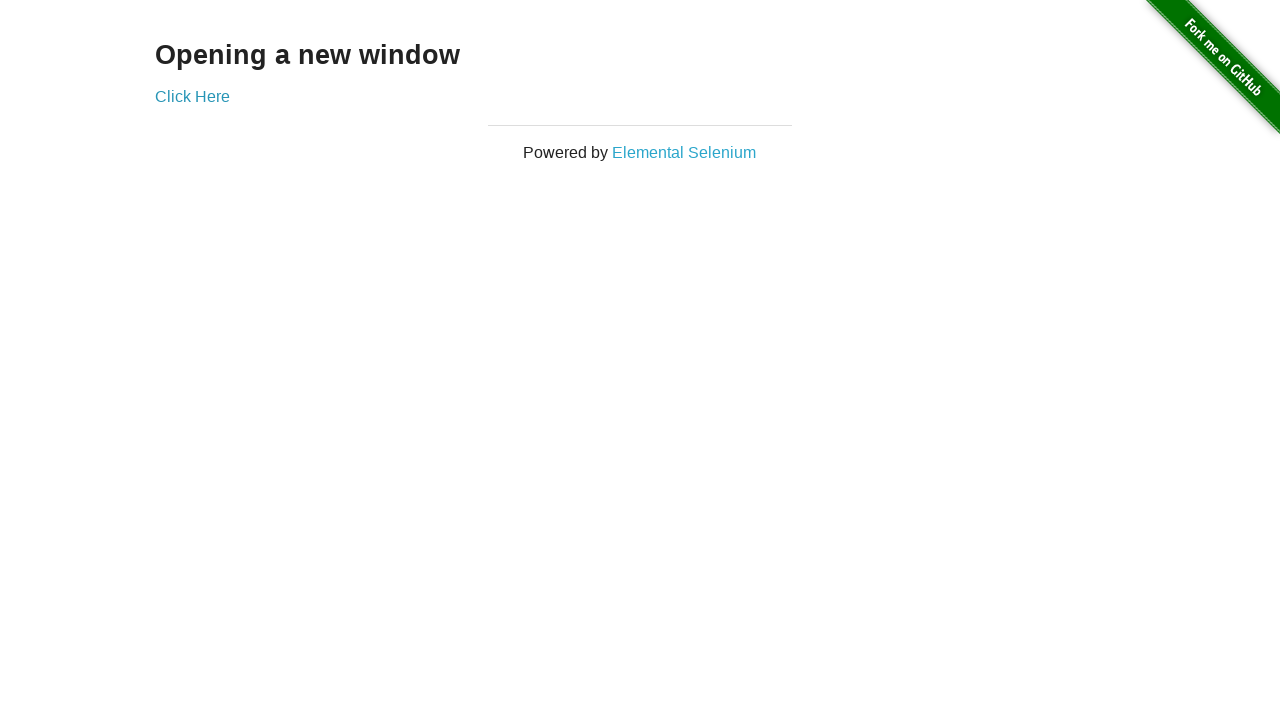

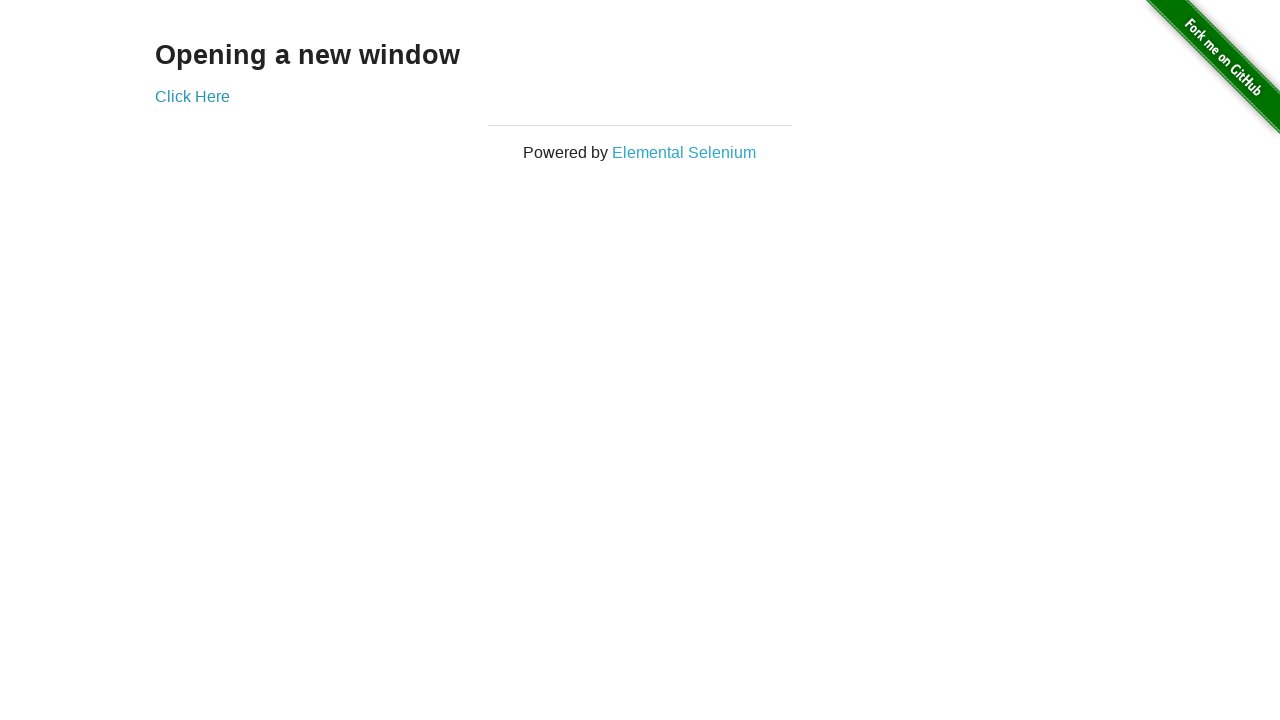